Tests iframe interaction by switching to an iframe and clicking on a mobile menu toggle element within it

Starting URL: https://www.globalsqa.com/demo-site/frames-and-windows/

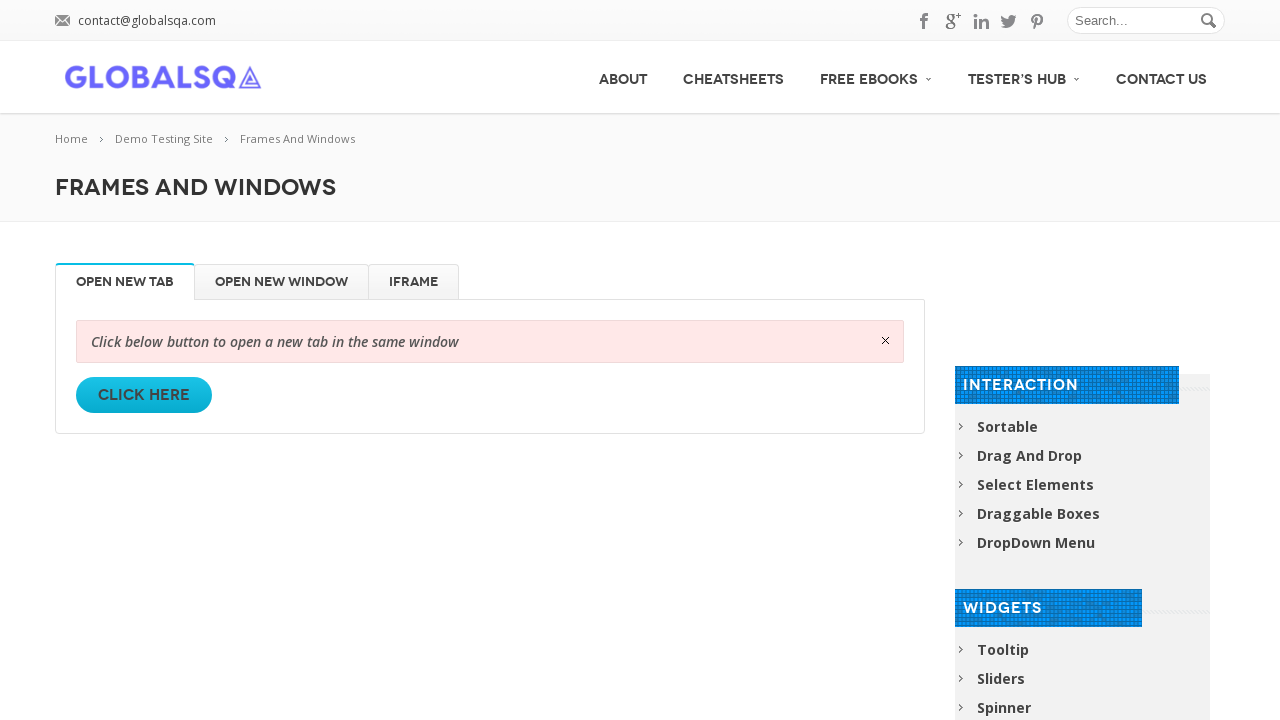

Clicked on the iFrame tab at (414, 282) on xpath=//li[@id='iFrame']
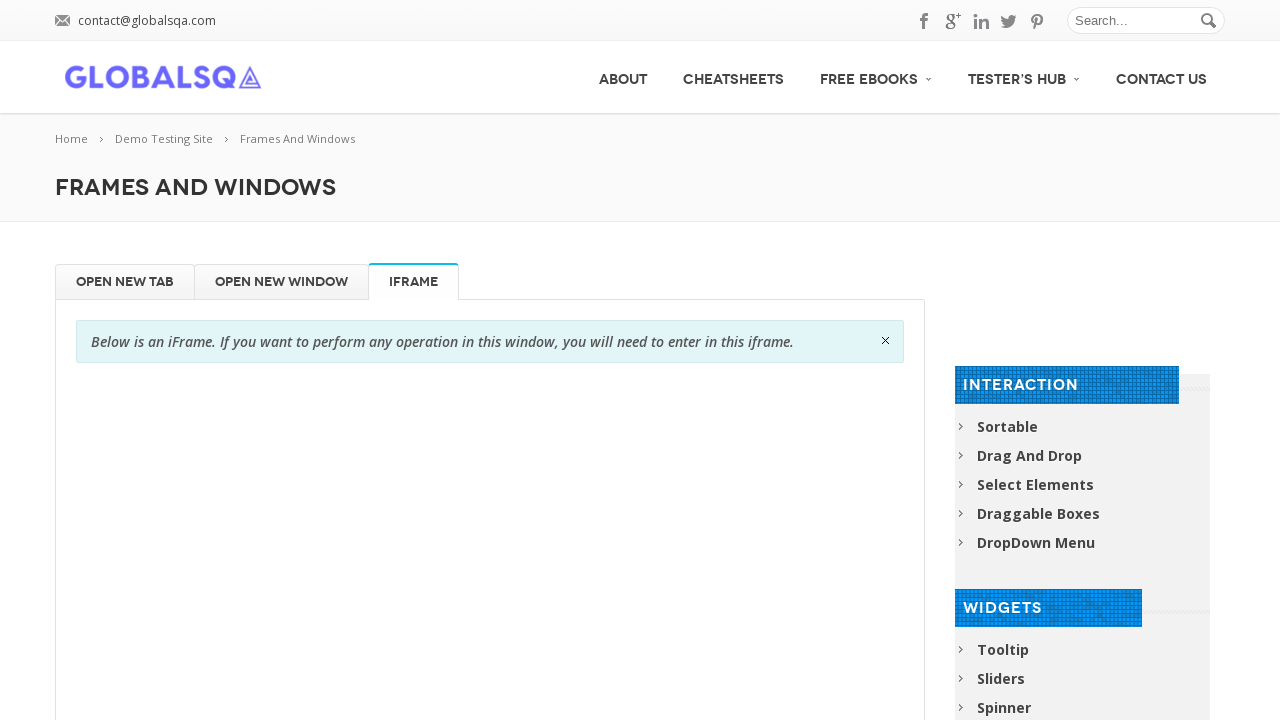

iFrame element loaded and available
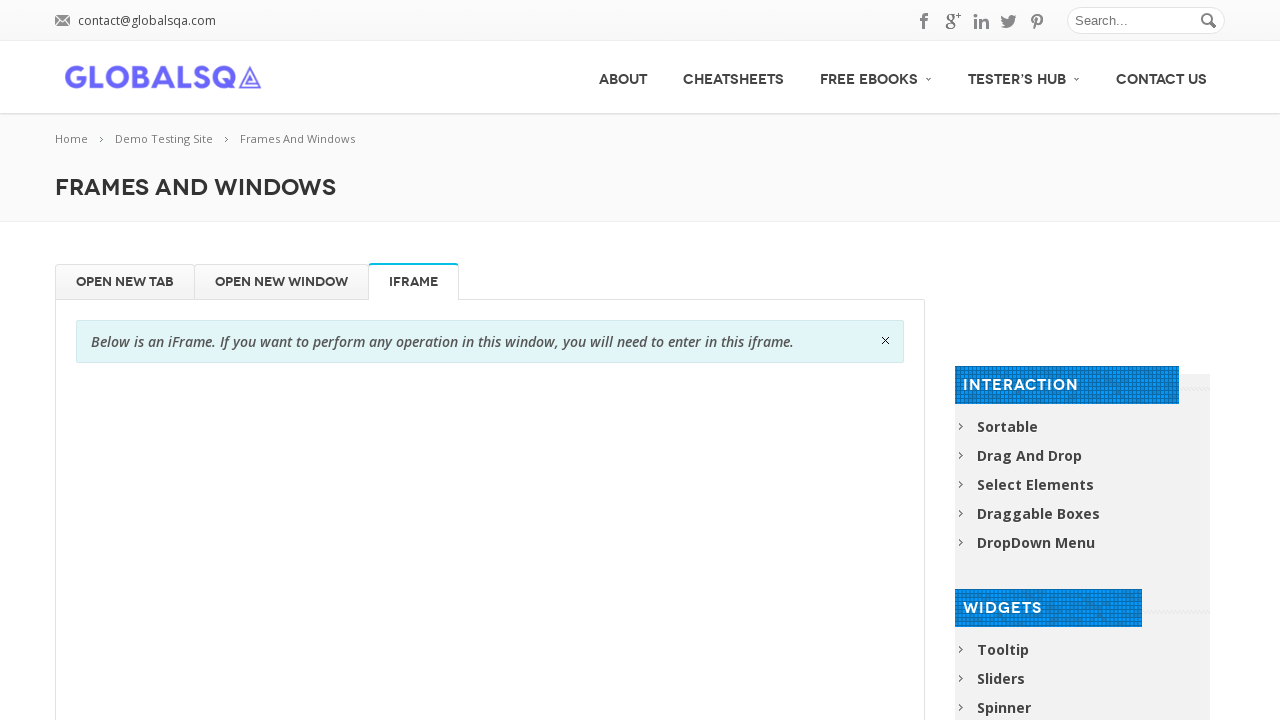

Switched to iframe content
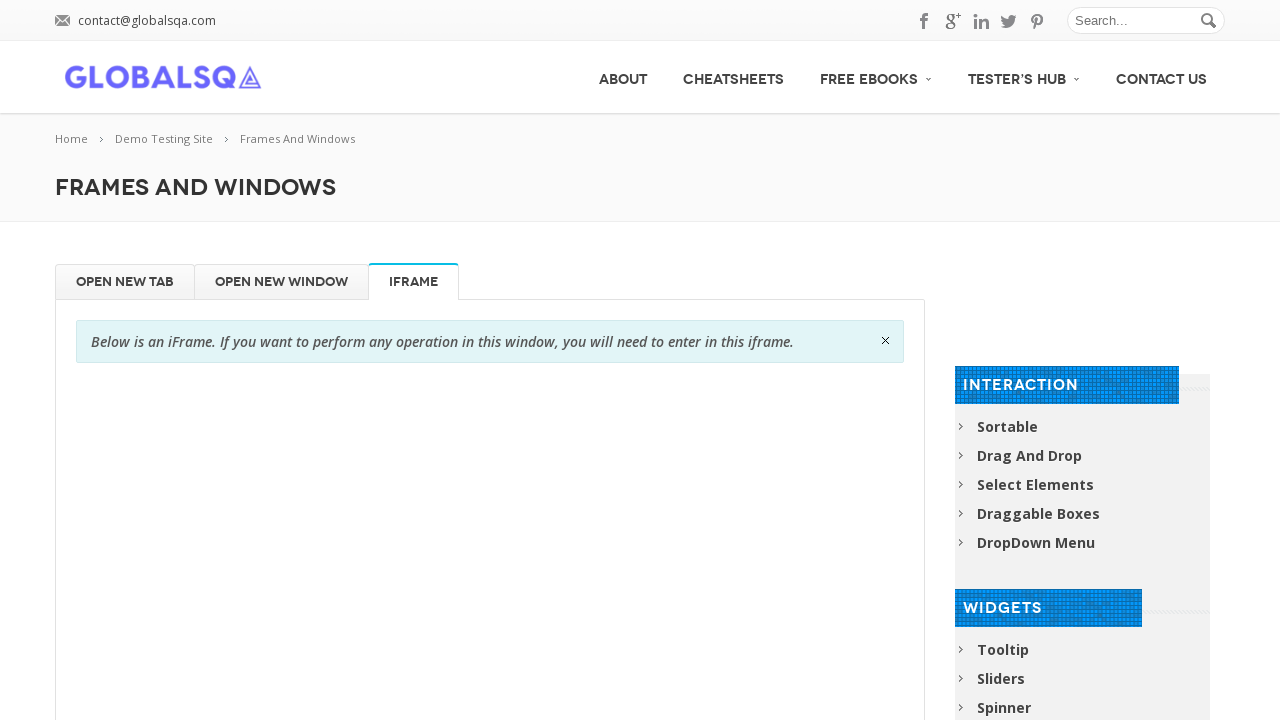

Clicked on mobile menu toggle element within iframe at (831, 453) on xpath=//div[@id='mobile_menu_toggler']
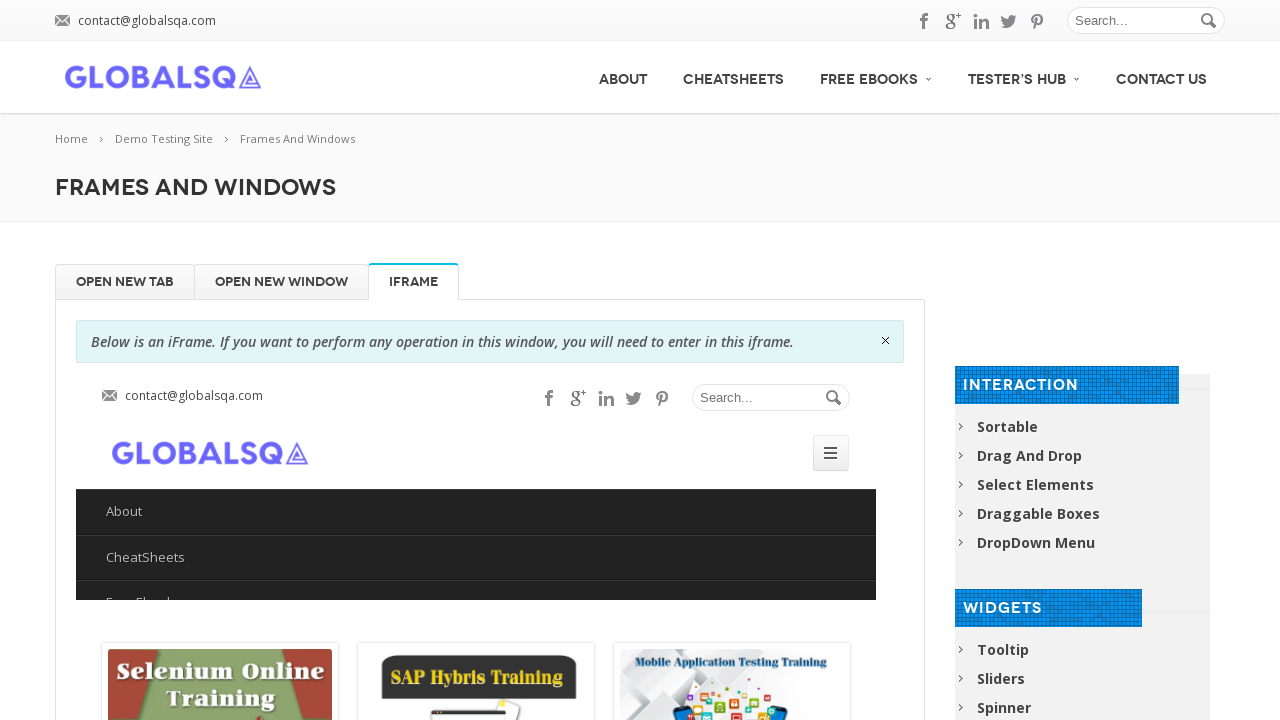

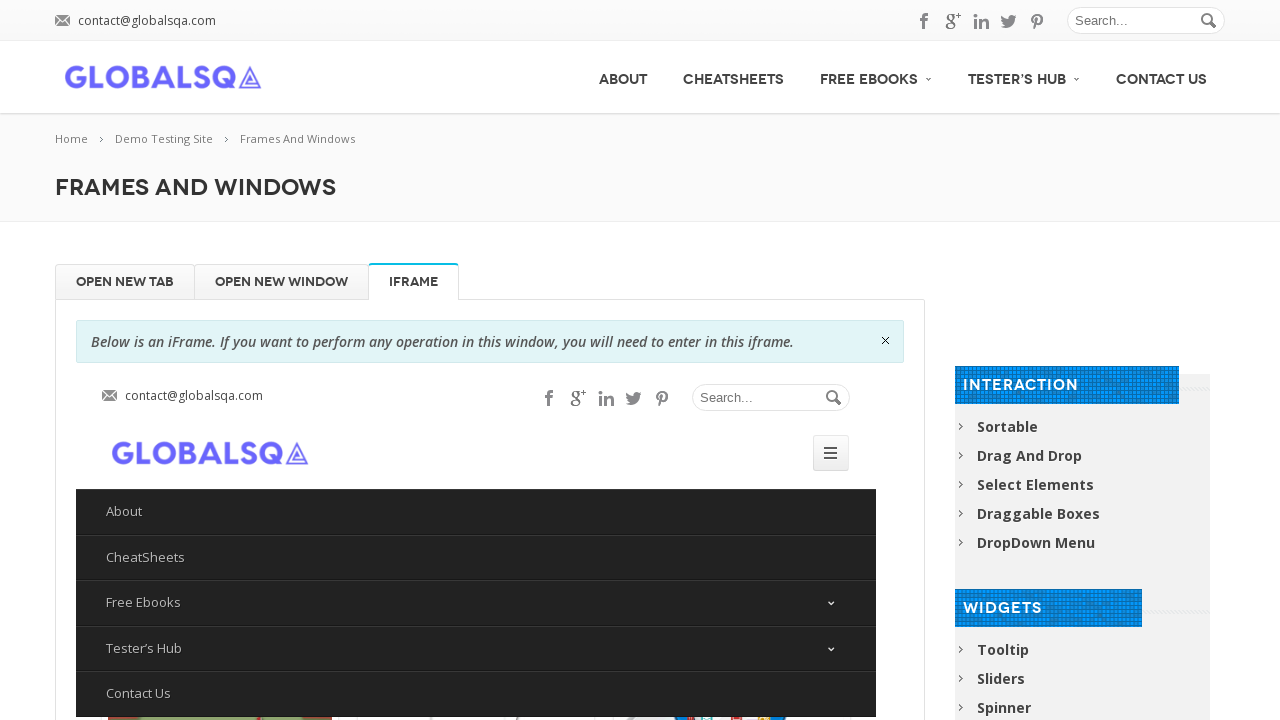